Tests form submission with first name and job title fields filled, selecting a radio button, and clicking submit (missing last name).

Starting URL: http://formy-project.herokuapp.com/form

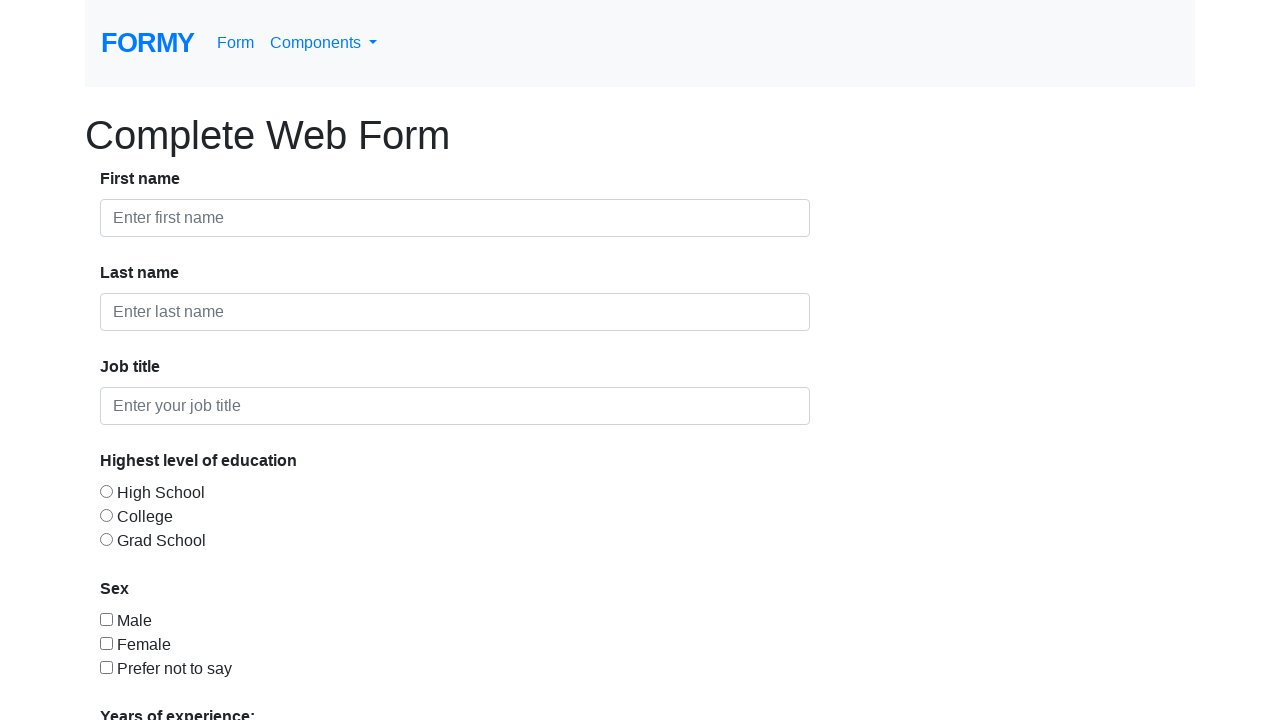

Filled first name field with 'Mohamed' on #first-name
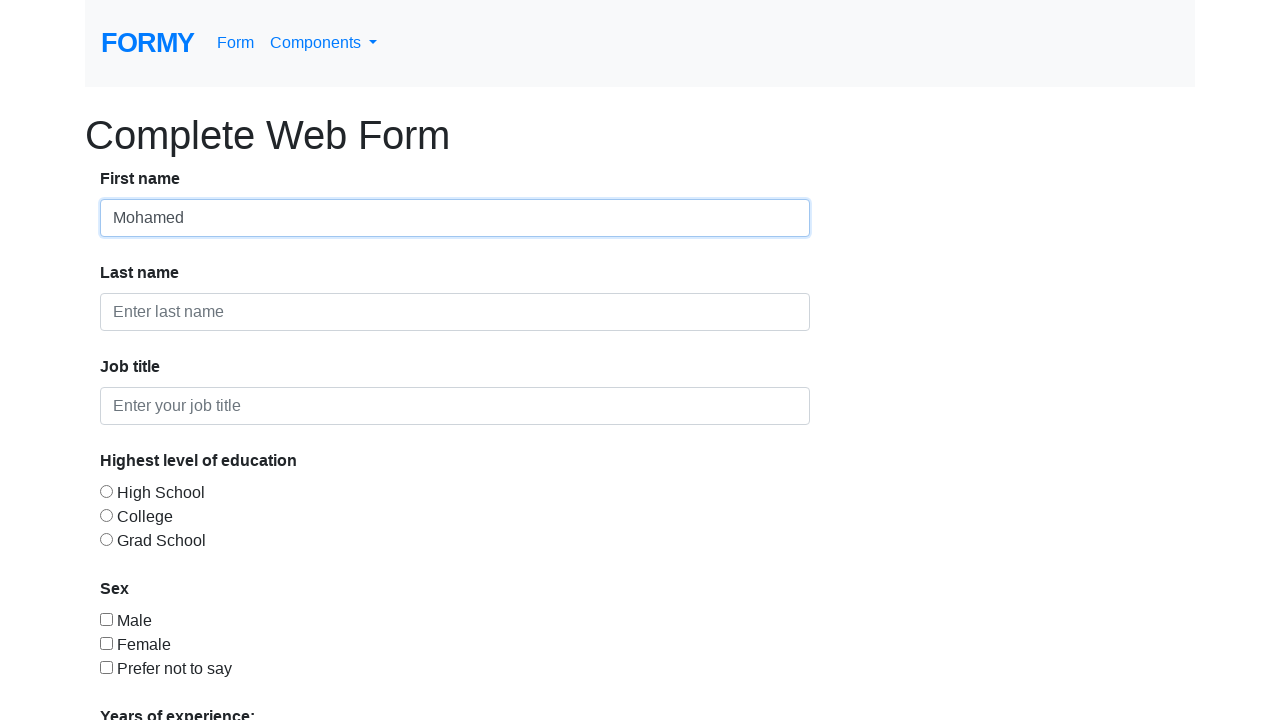

Filled job title field with 'Student' on #job-title
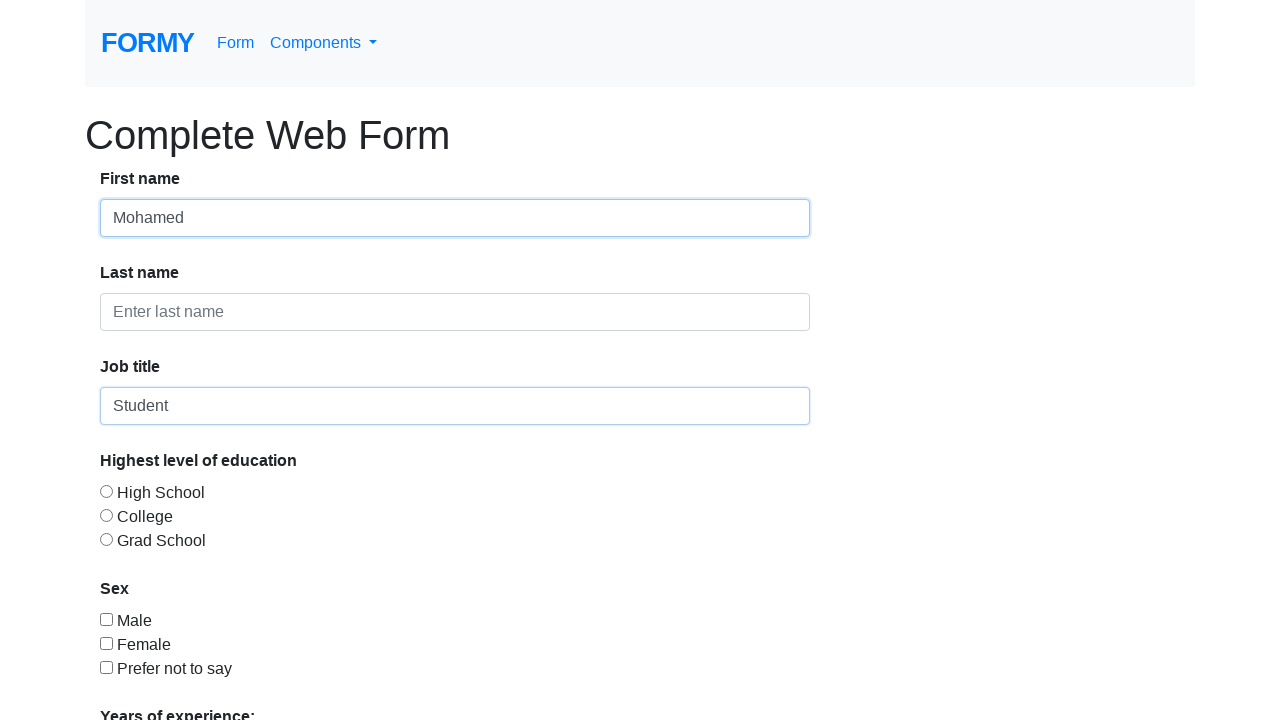

Selected radio button option 1 at (106, 491) on #radio-button-1
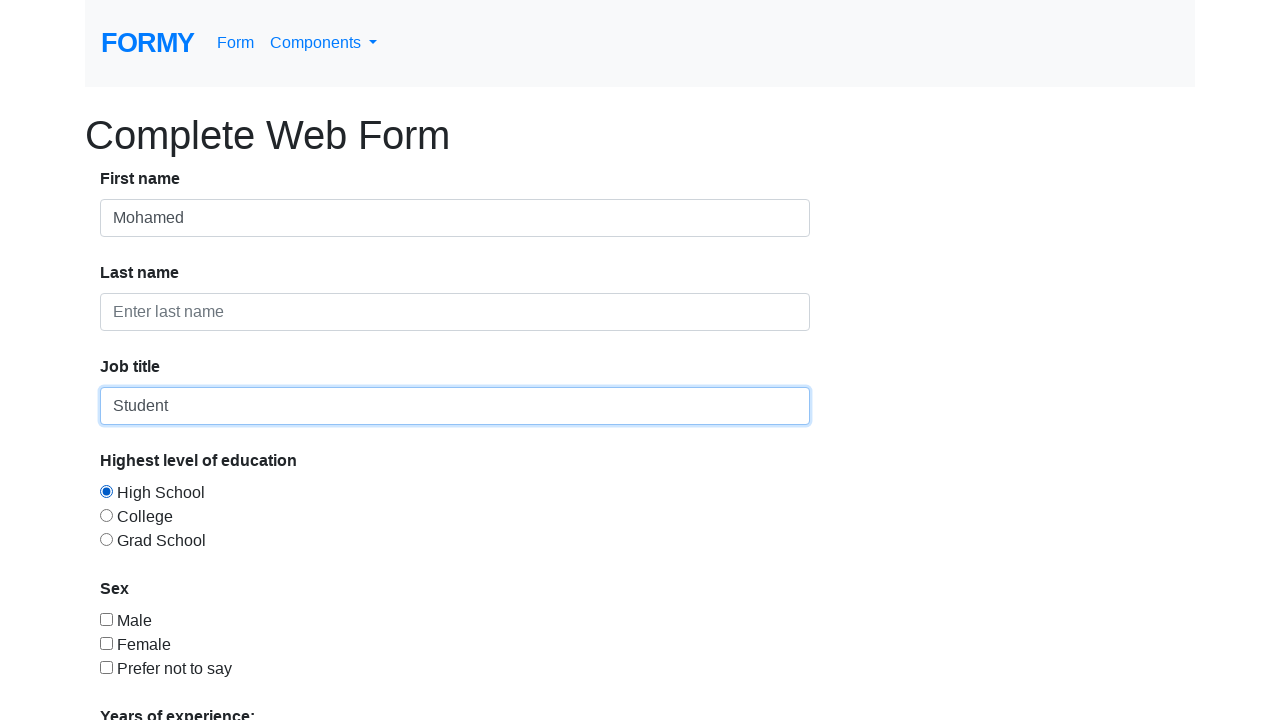

Clicked submit button to submit form (last name field is missing) at (148, 680) on xpath=//html/body/div/form/div/div[8]/a
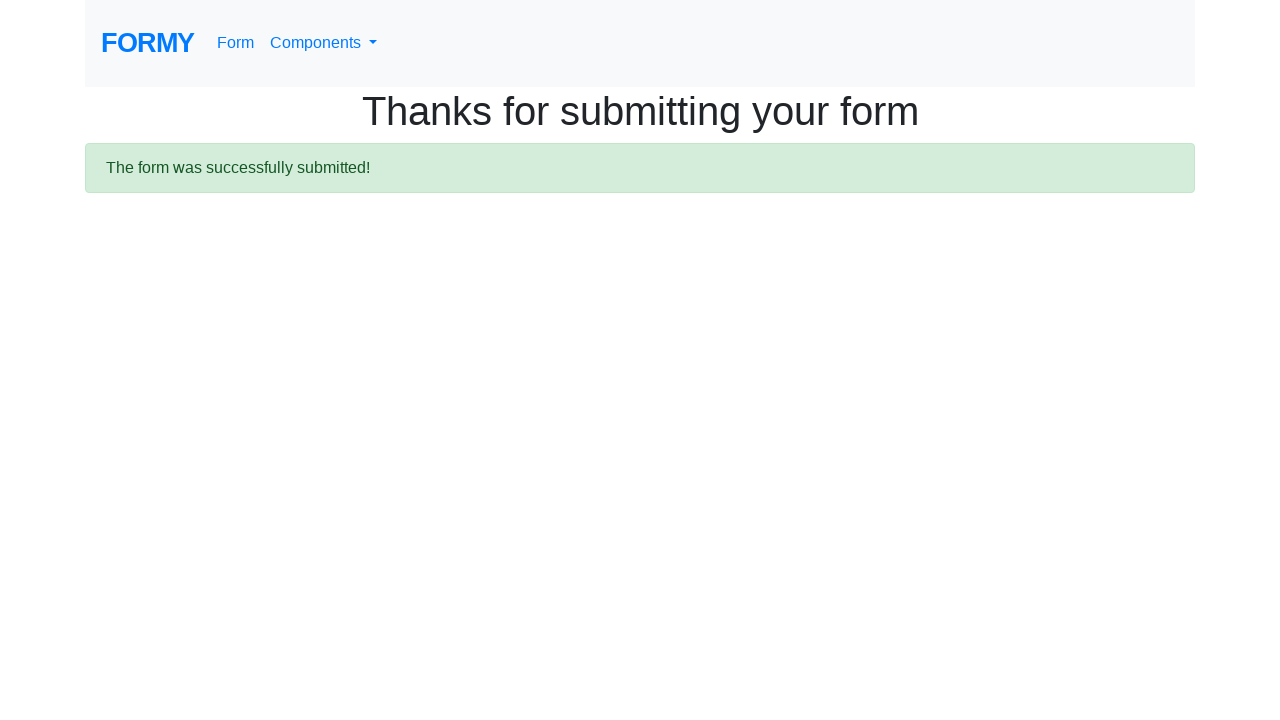

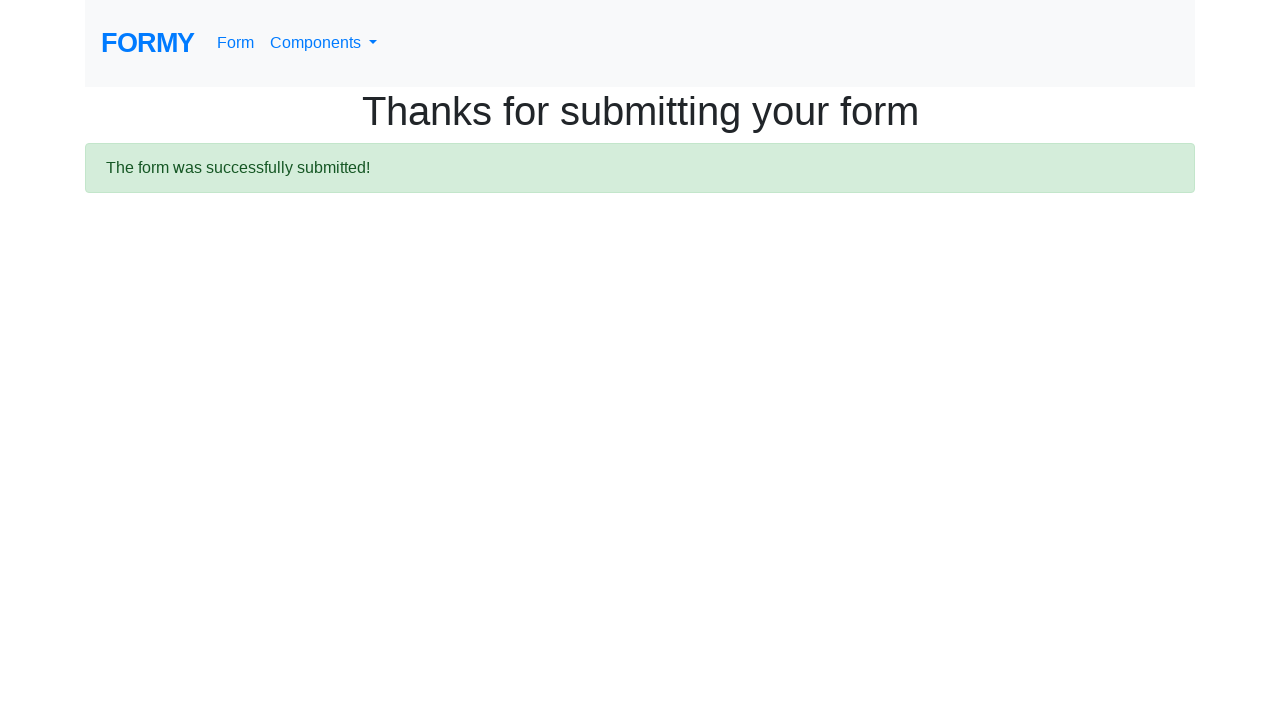